Tests radio button and checkbox interactions on a sample Selenium testing site by selecting male/female radio buttons and clicking checkboxes to verify form element functionality.

Starting URL: https://artoftesting.com/sampleSiteForSelenium

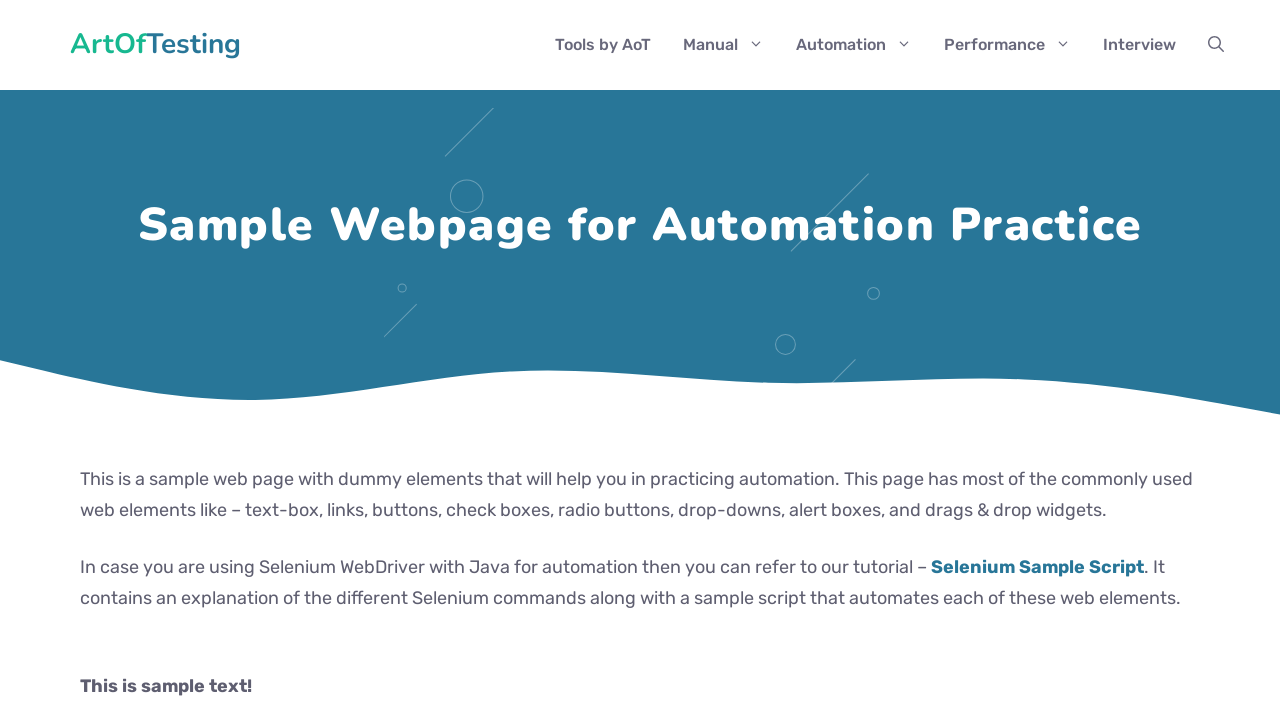

Clicked male radio button at (86, 360) on #male
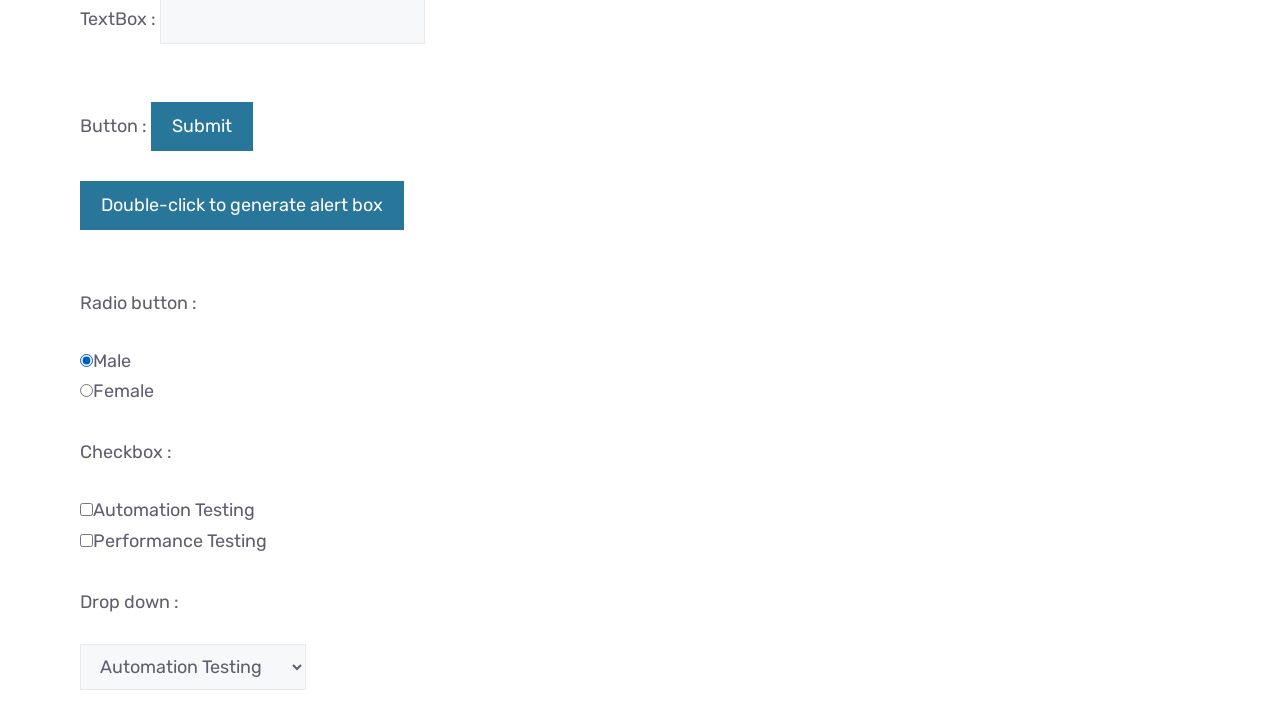

Clicked Automation checkbox at (86, 509) on .Automation
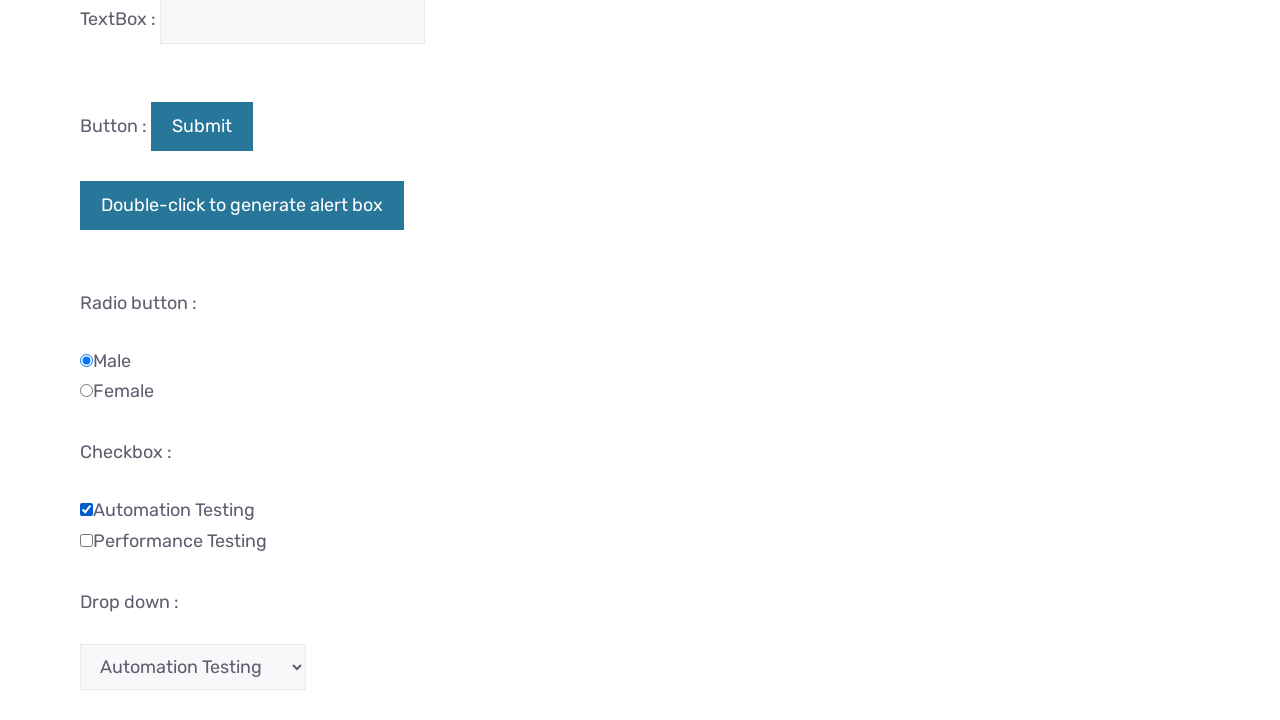

Clicked female radio button at (86, 391) on #female
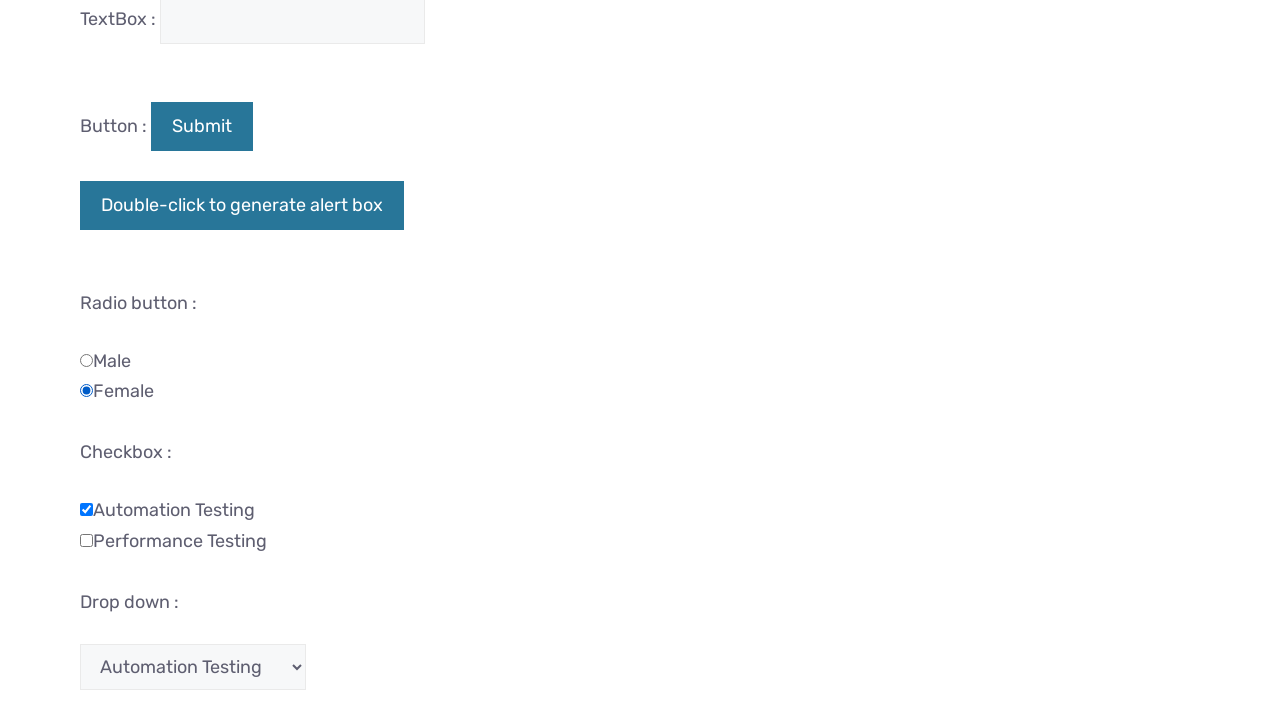

Verified female radio button is checked
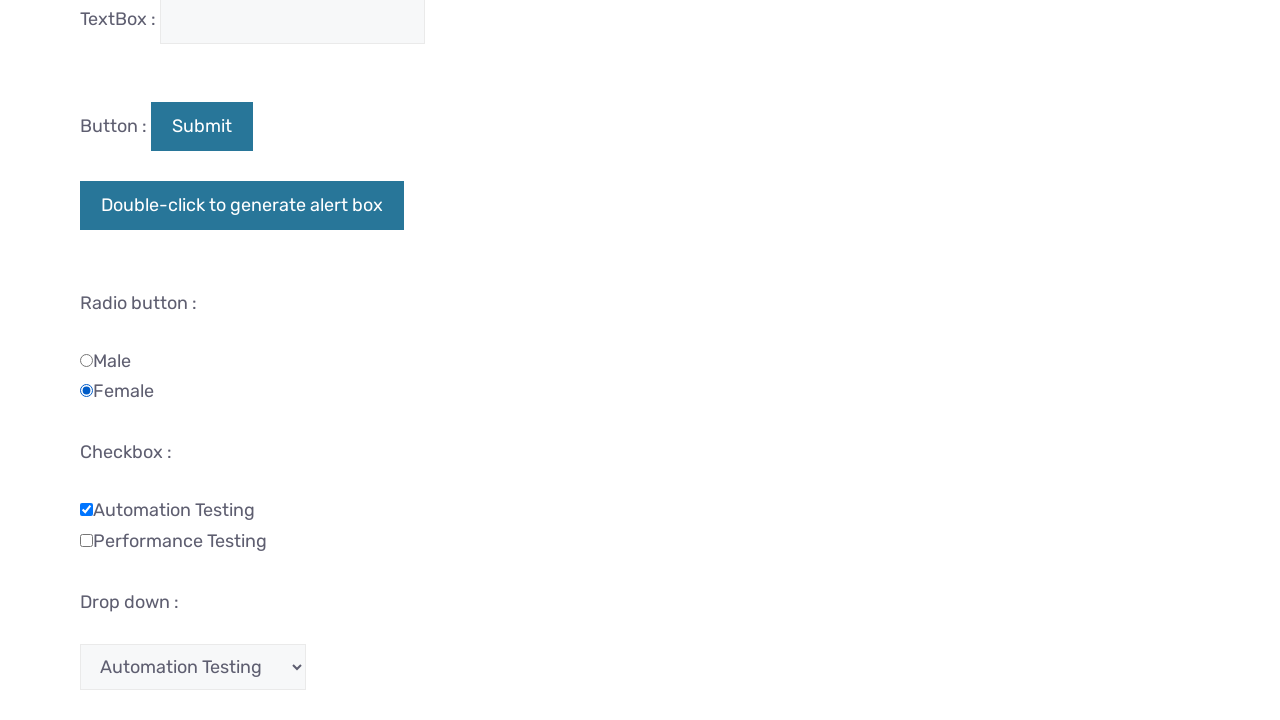

Asserted female radio button is checked (male is unchecked due to mutual exclusivity)
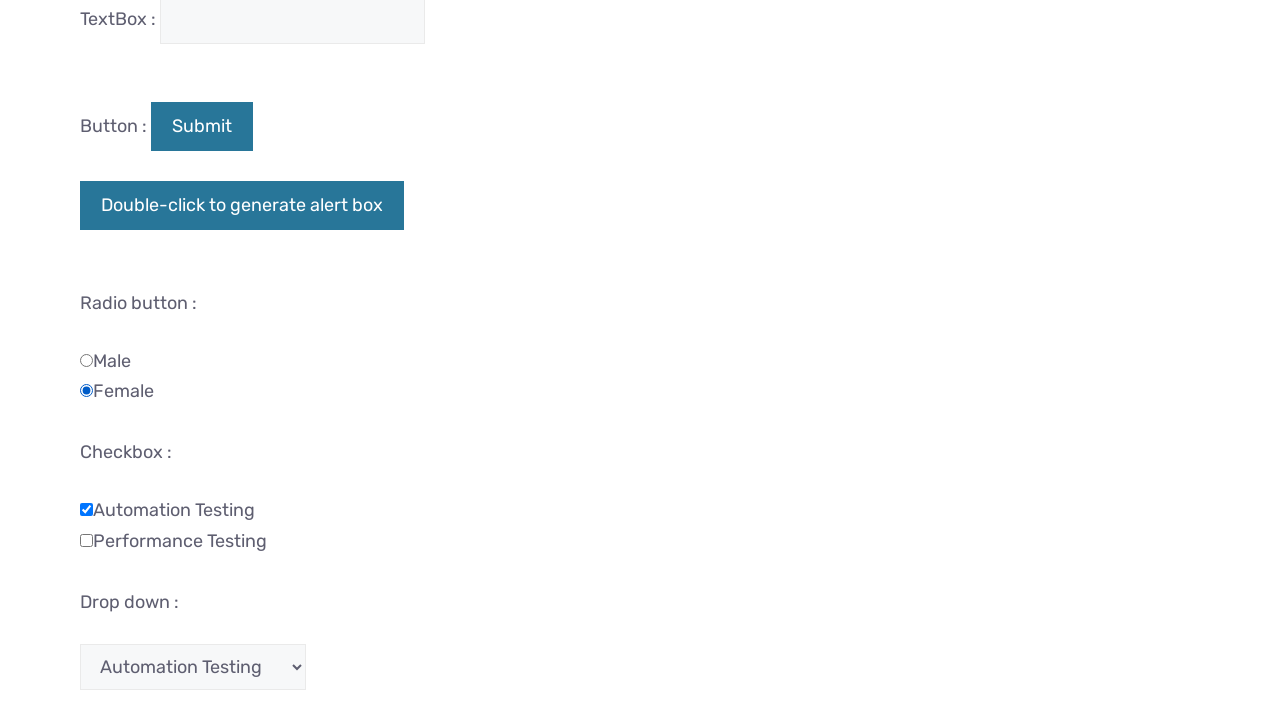

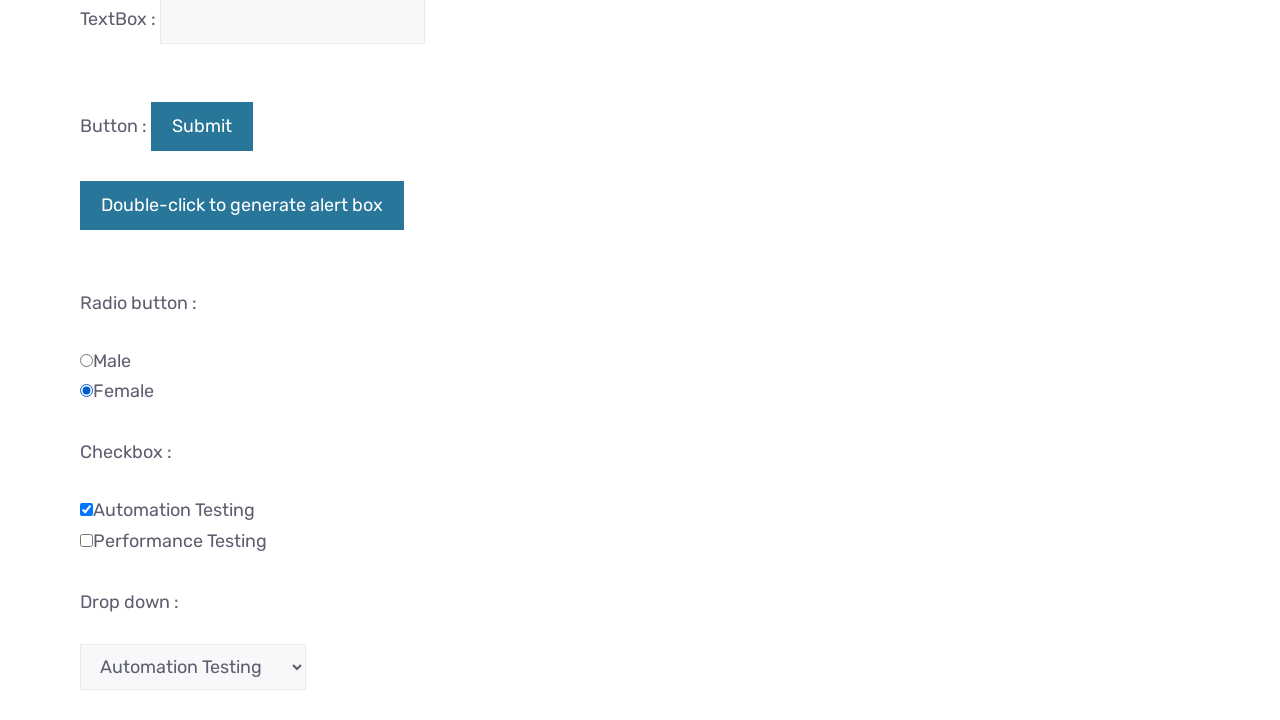